Tests static dropdown functionality by selecting options using three different methods: by index, by visible text, and by value on a currency dropdown.

Starting URL: https://rahulshettyacademy.com/dropdownsPractise/

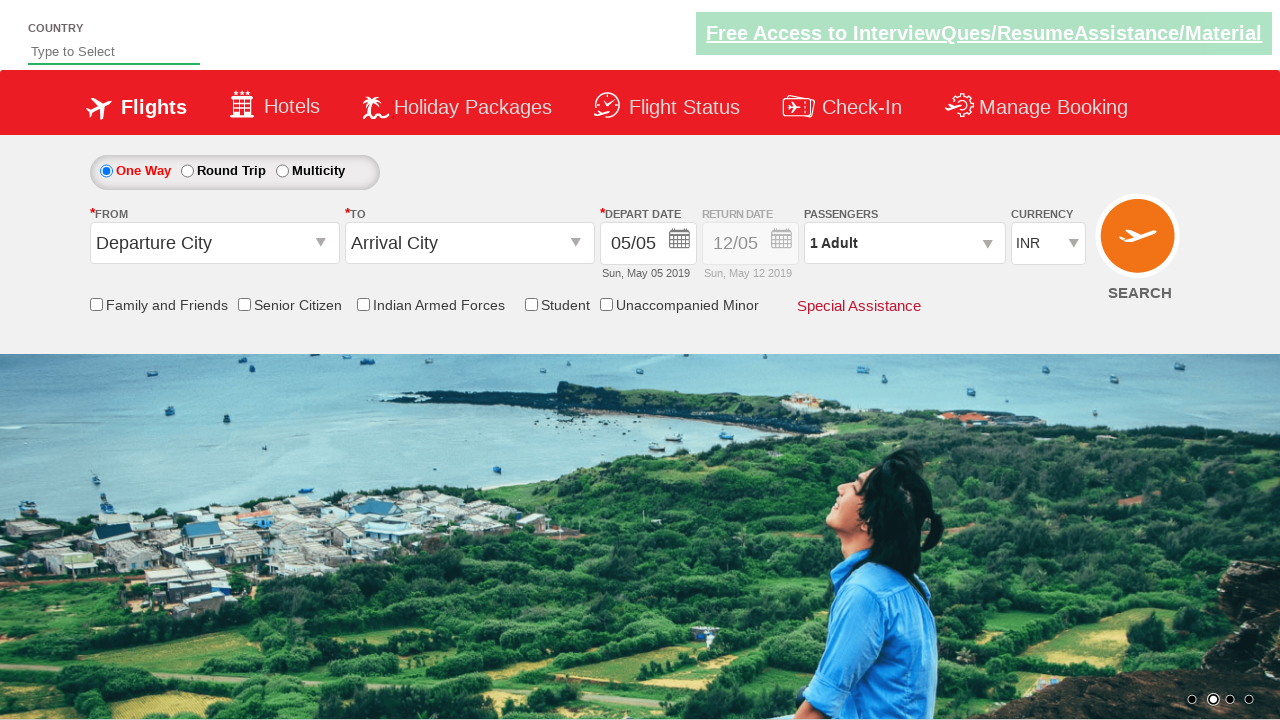

Selected currency dropdown option by index 3 (4th option) on #ctl00_mainContent_DropDownListCurrency
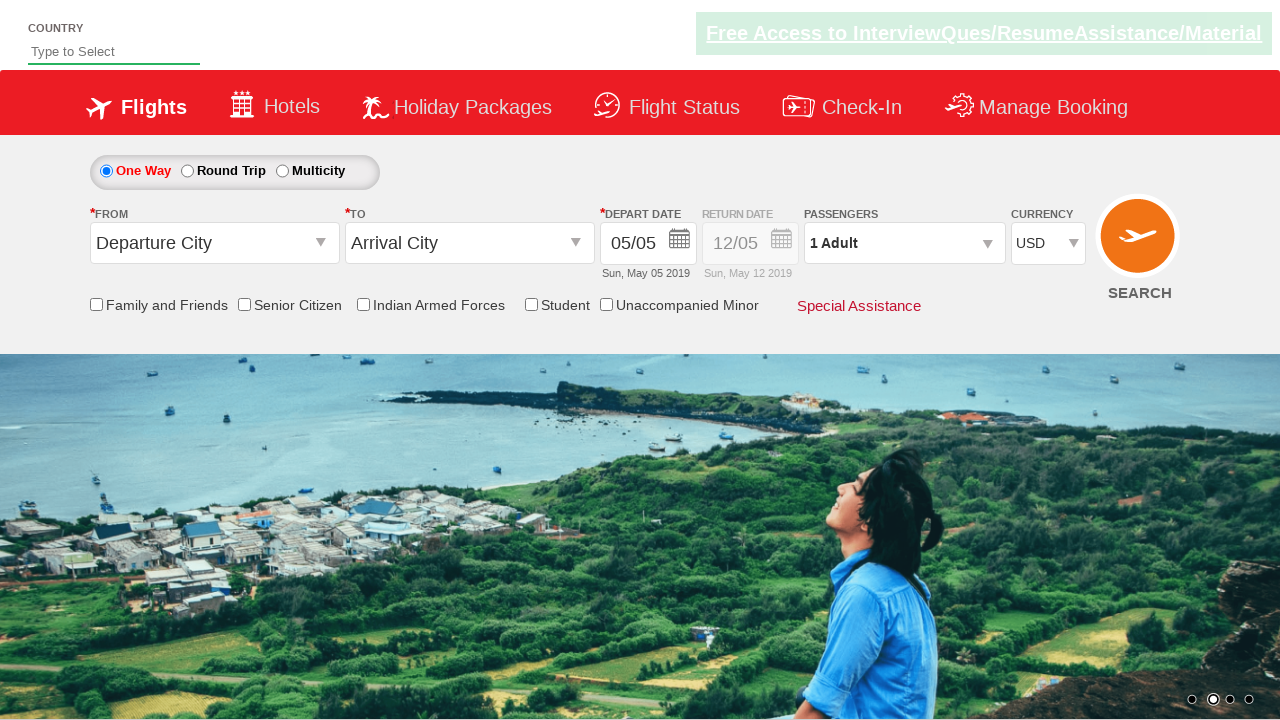

Selected currency dropdown option by visible text 'AED' on #ctl00_mainContent_DropDownListCurrency
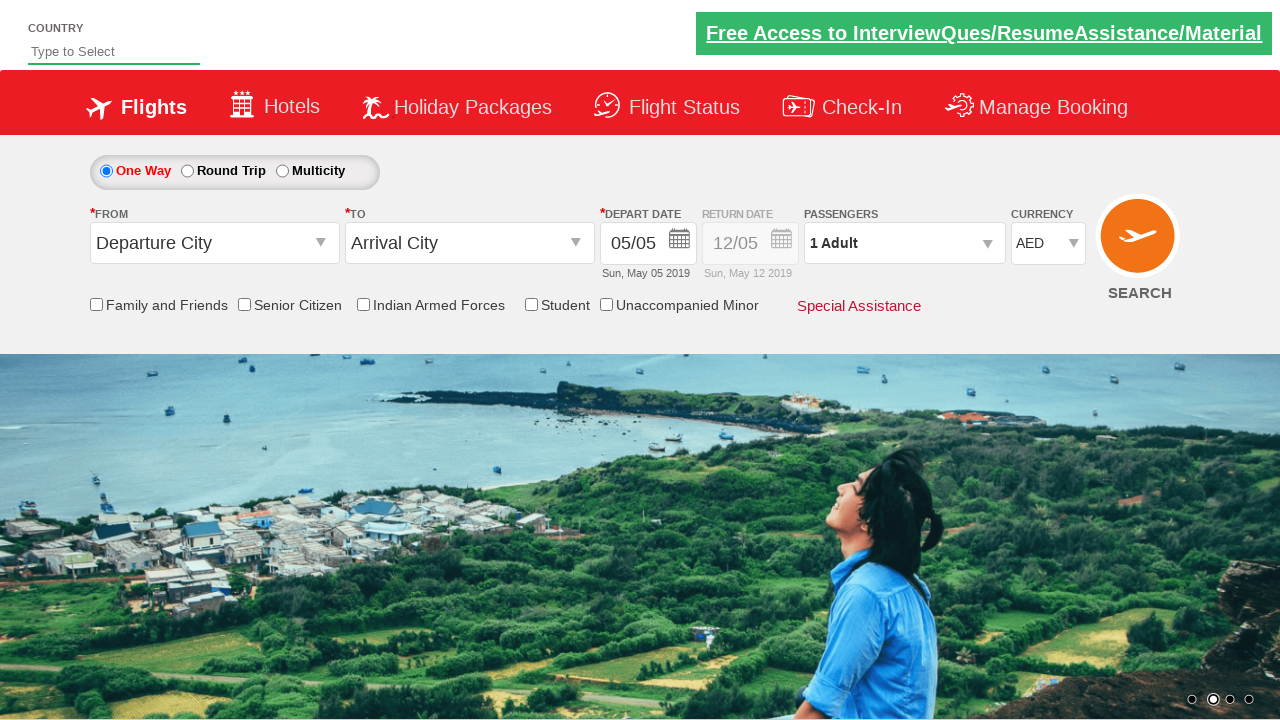

Selected currency dropdown option by value 'INR' on #ctl00_mainContent_DropDownListCurrency
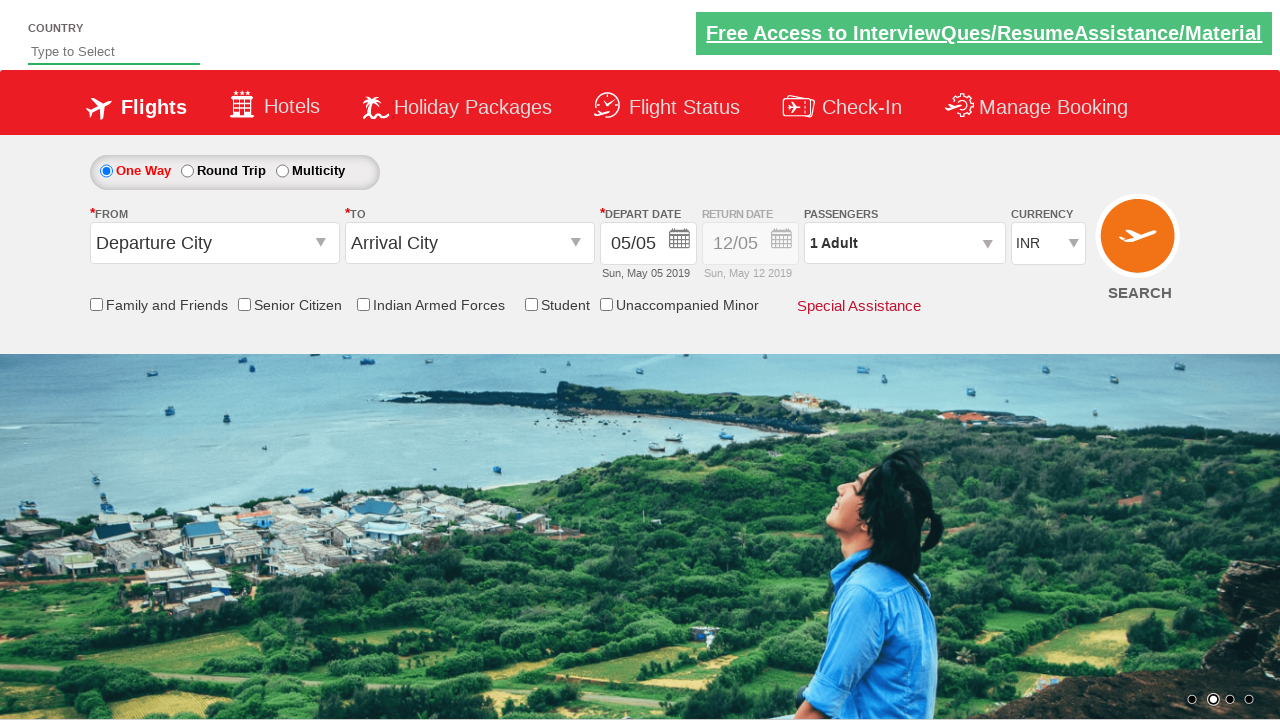

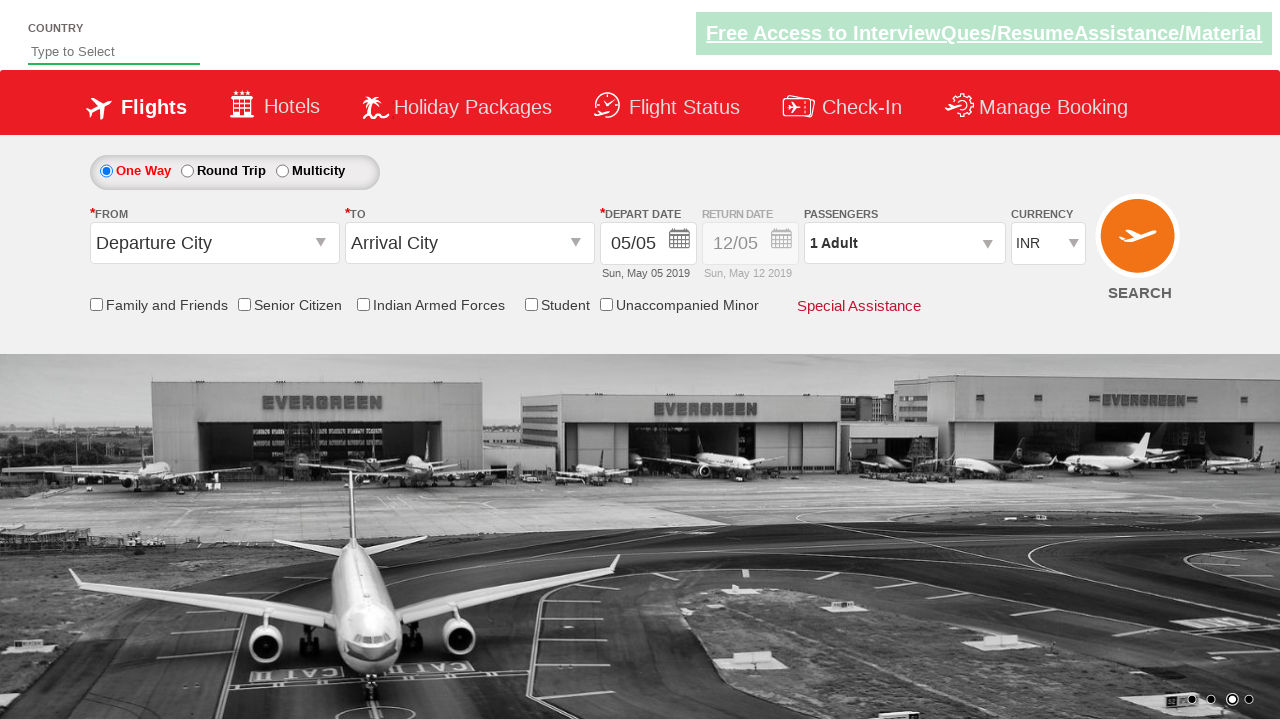